Tests e-commerce add-to-cart functionality by searching for products containing "ca", verifying search results, and adding specific items including "Carrot" to the cart

Starting URL: https://rahulshettyacademy.com/seleniumPractise/#/

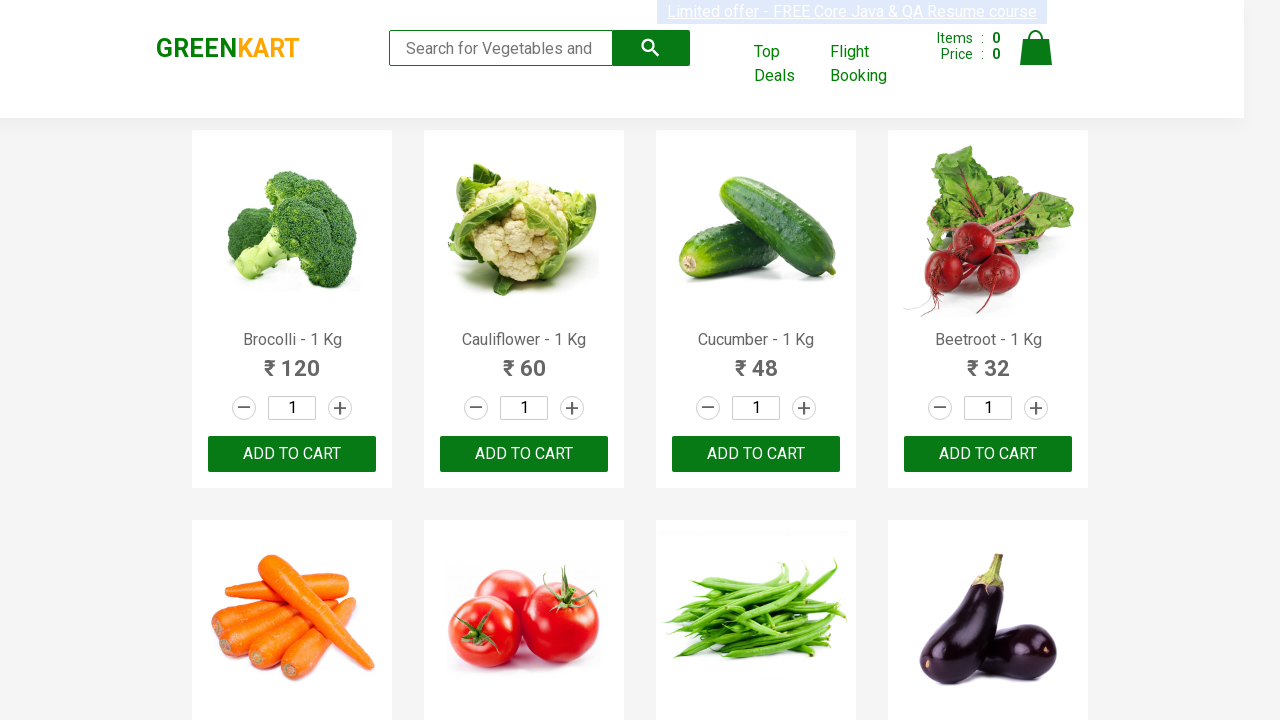

Filled search field with 'ca' on .search-keyword
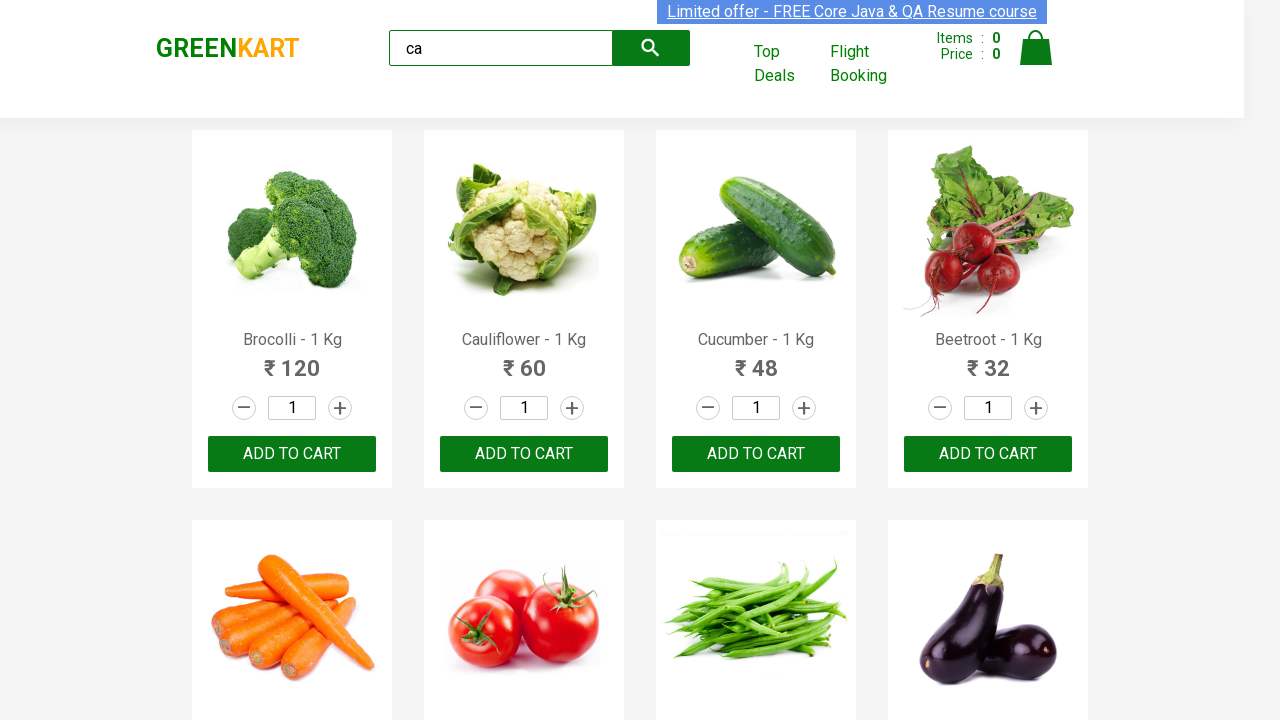

Waited 2 seconds for products to filter
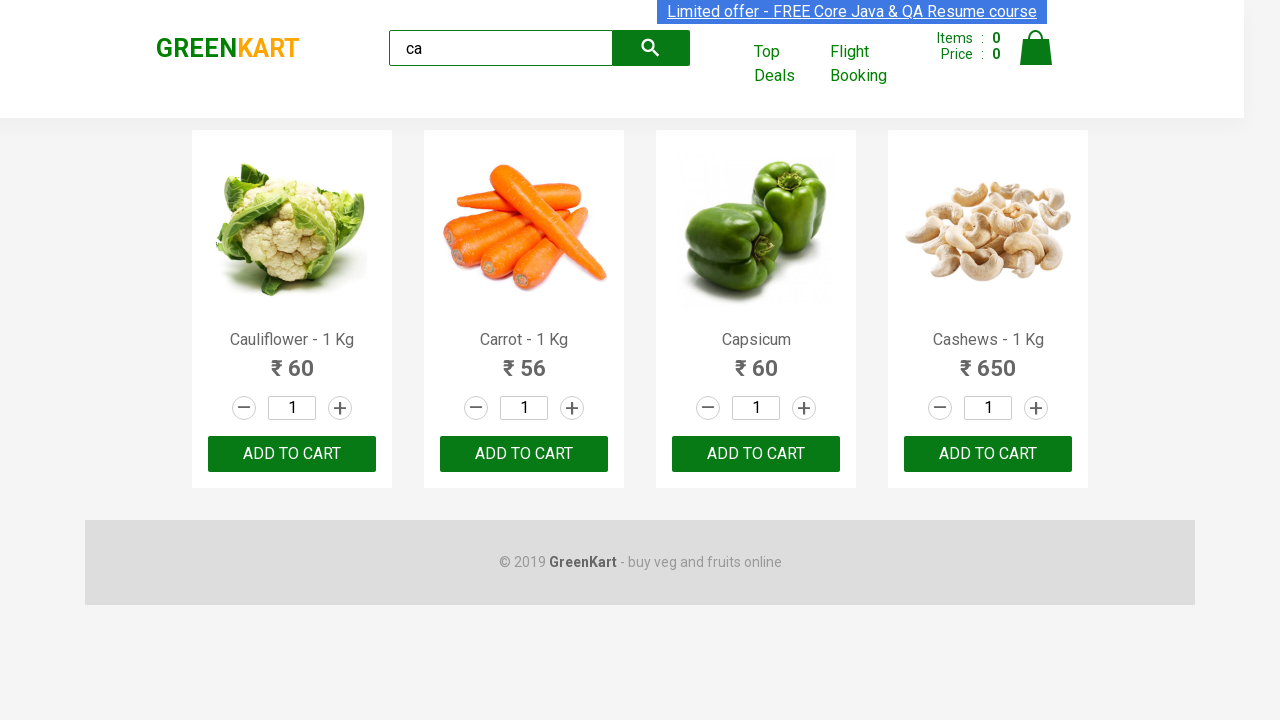

Verified 4 visible products are displayed
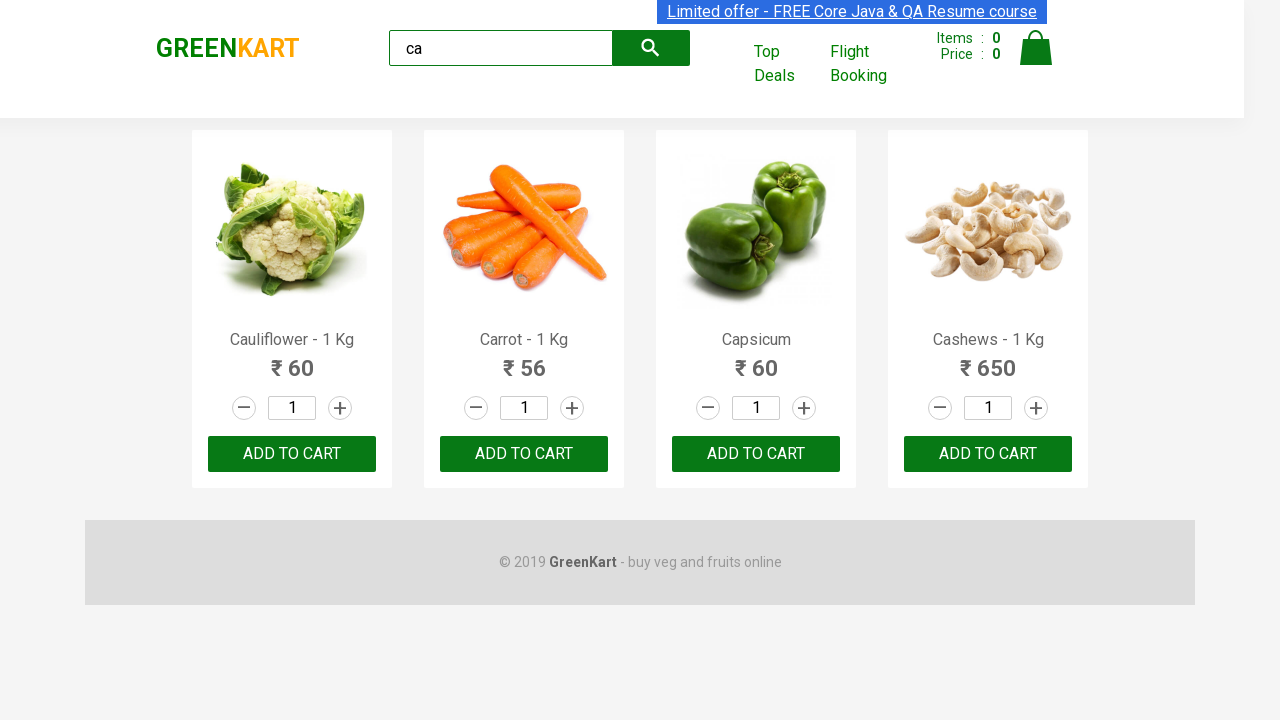

Verified products container contains 4 products
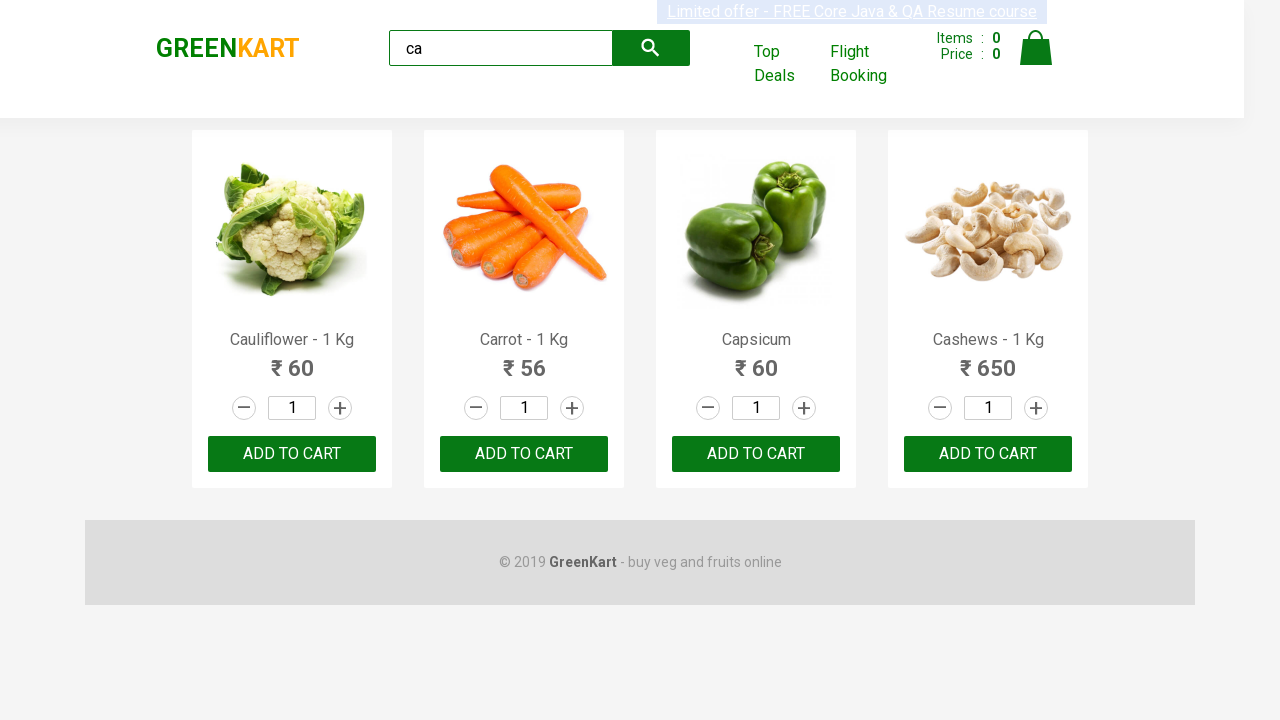

Clicked 'ADD TO CART' button on third product at (756, 454) on .products .product >> nth=2 >> text=ADD TO CART
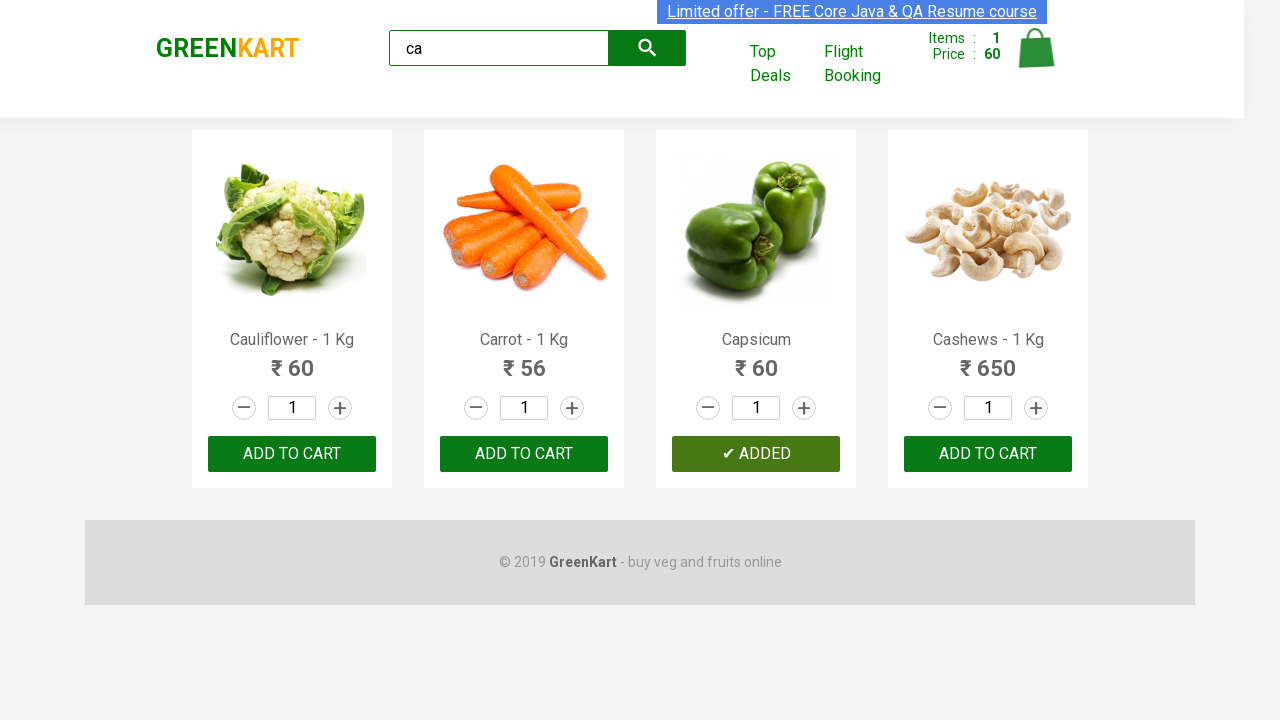

Clicked 'ADD TO CART' button on Carrot product at (524, 454) on .products .product >> nth=1 >> button
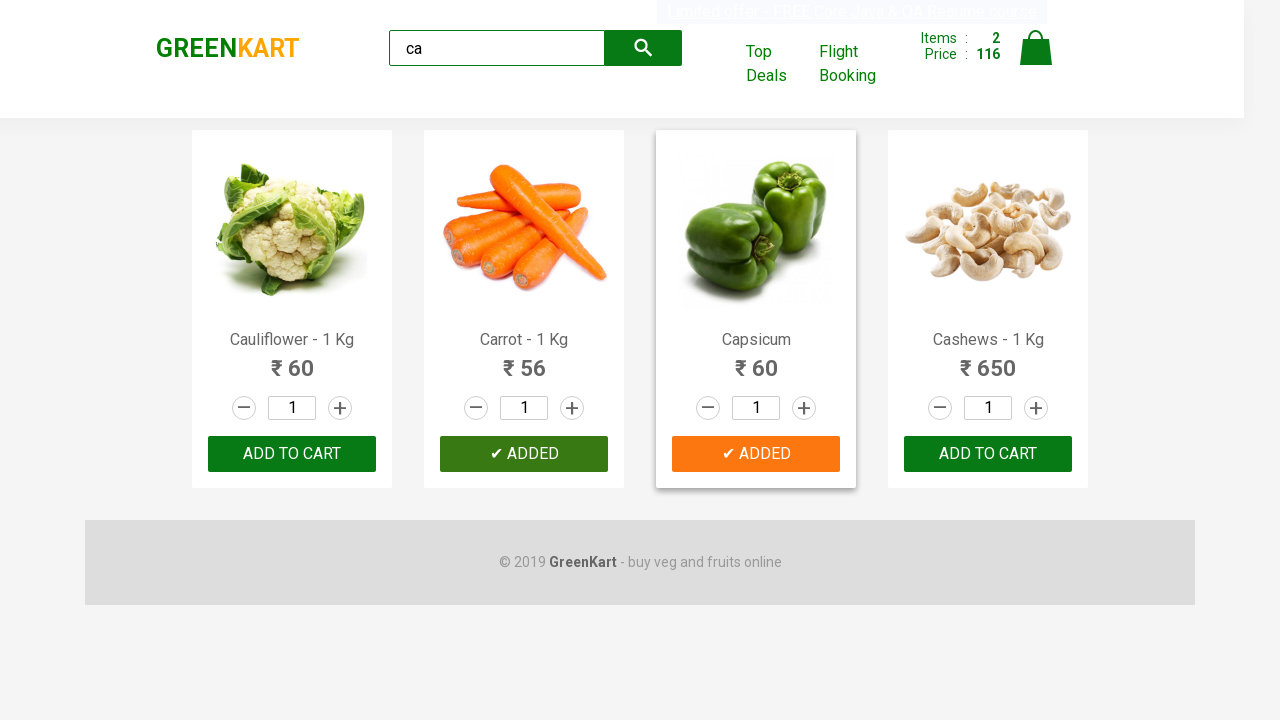

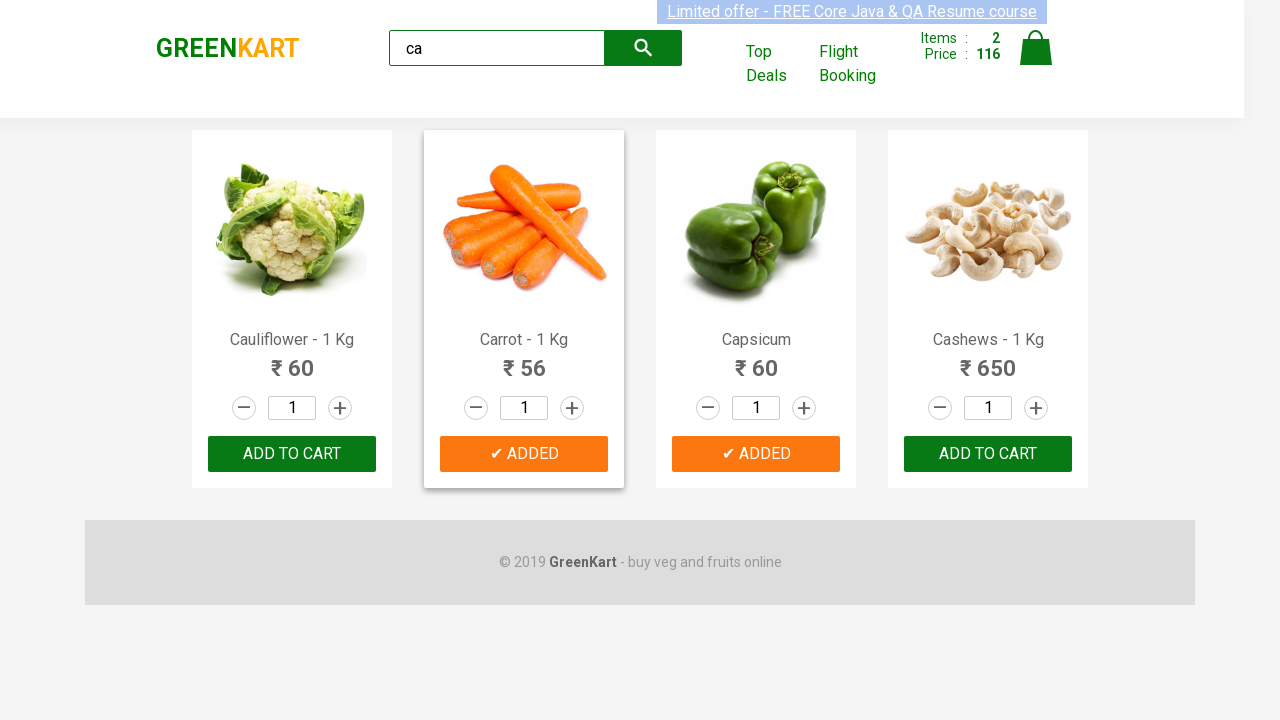